Tests the UK Companies House search functionality by entering a company name search term and clicking the search button

Starting URL: https://find-and-update.company-information.service.gov.uk/

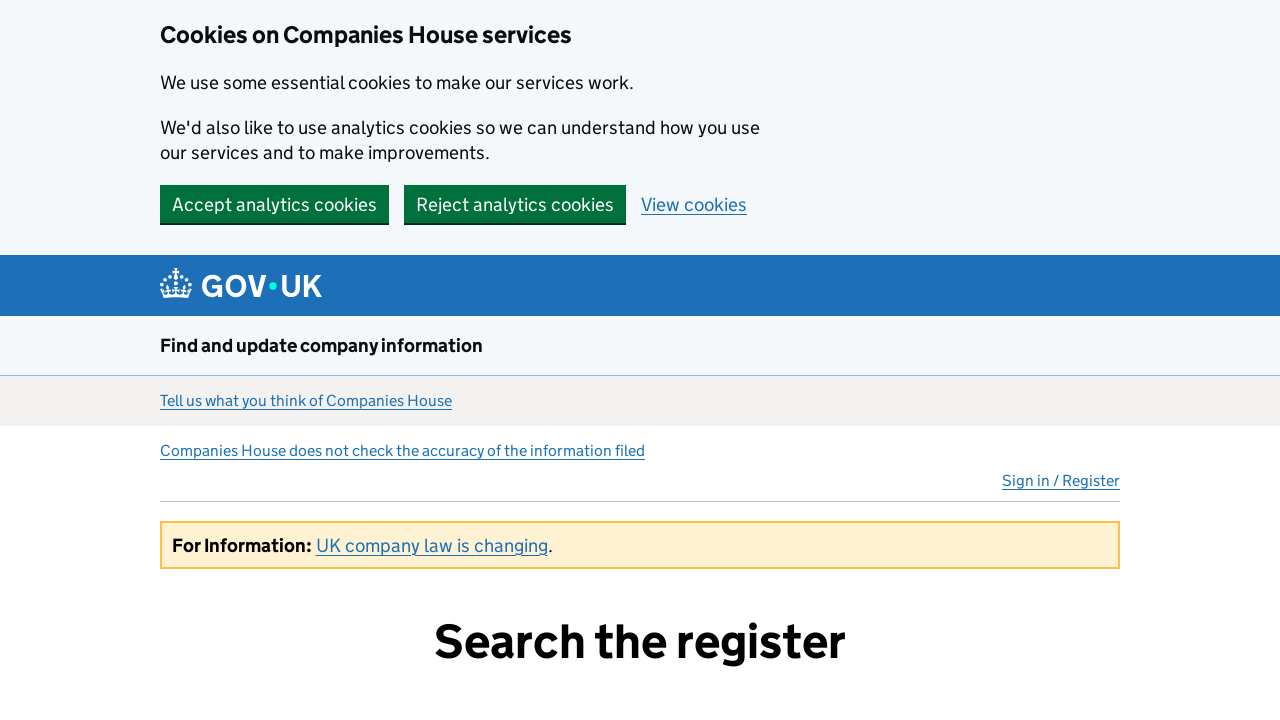

Filled search input with company name 'ade' on input[name='q']
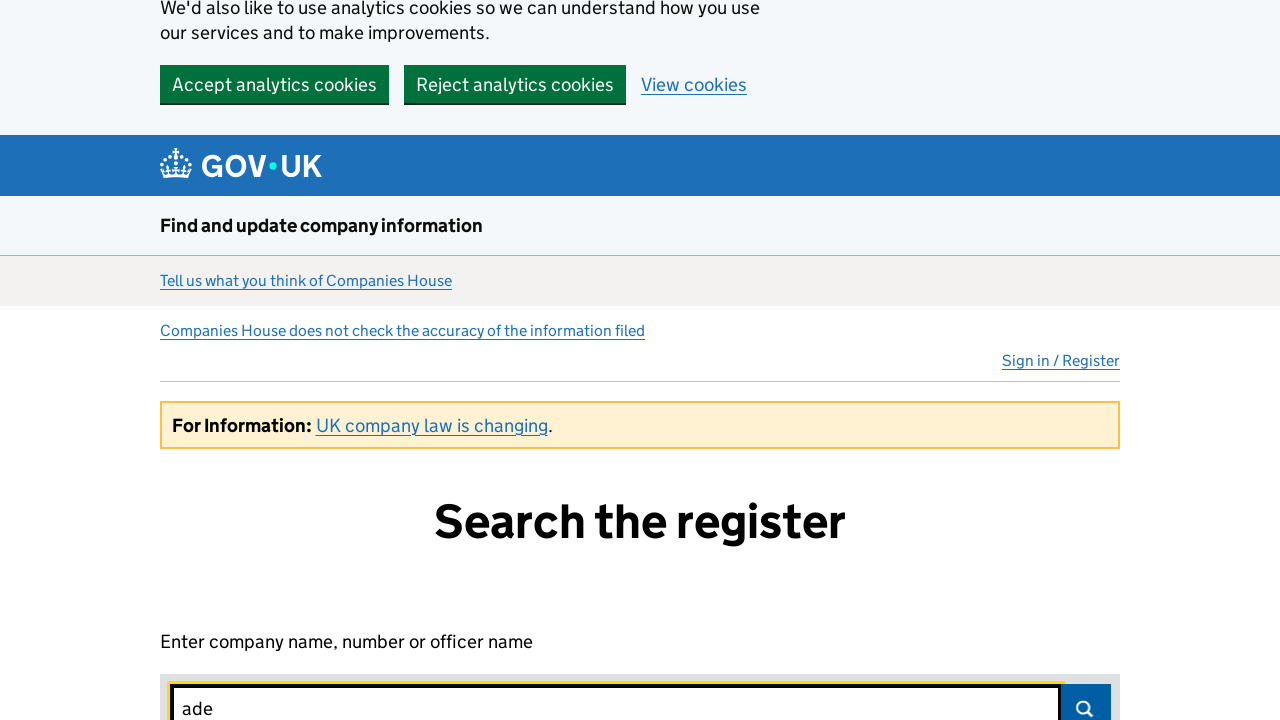

Clicked search submit button at (1086, 695) on #search-submit
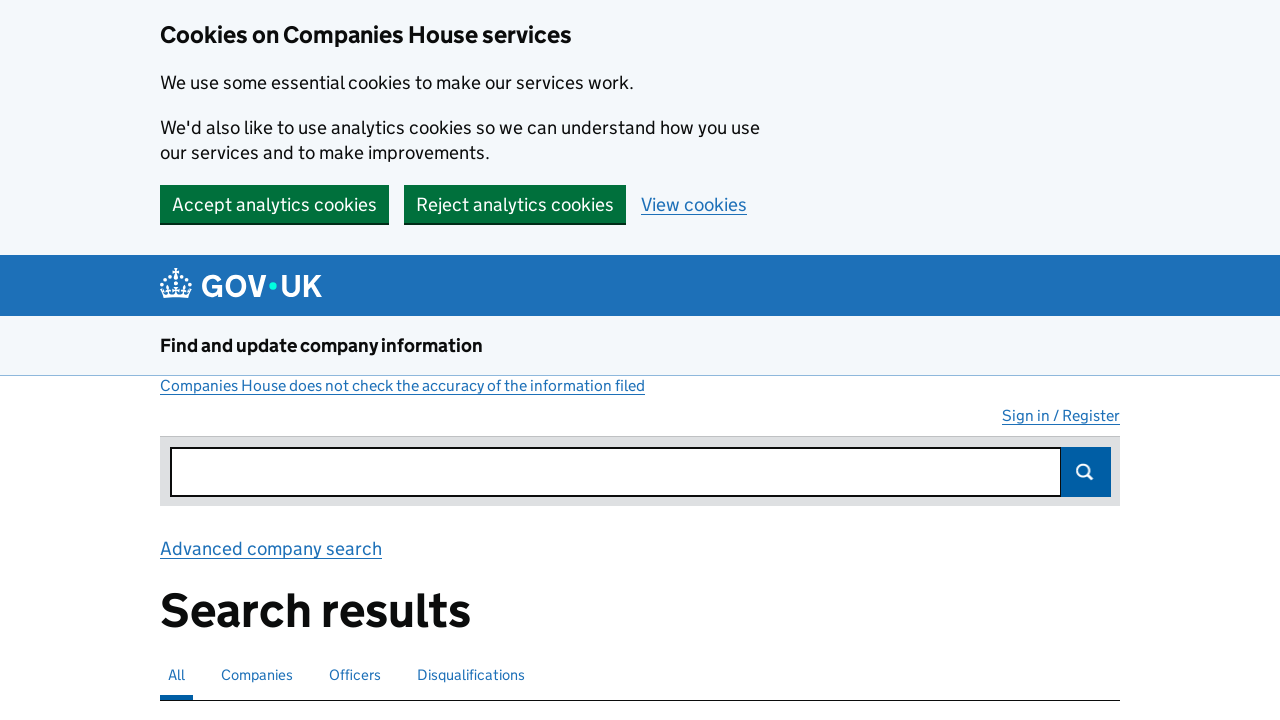

Waited for search results to load (domcontentloaded)
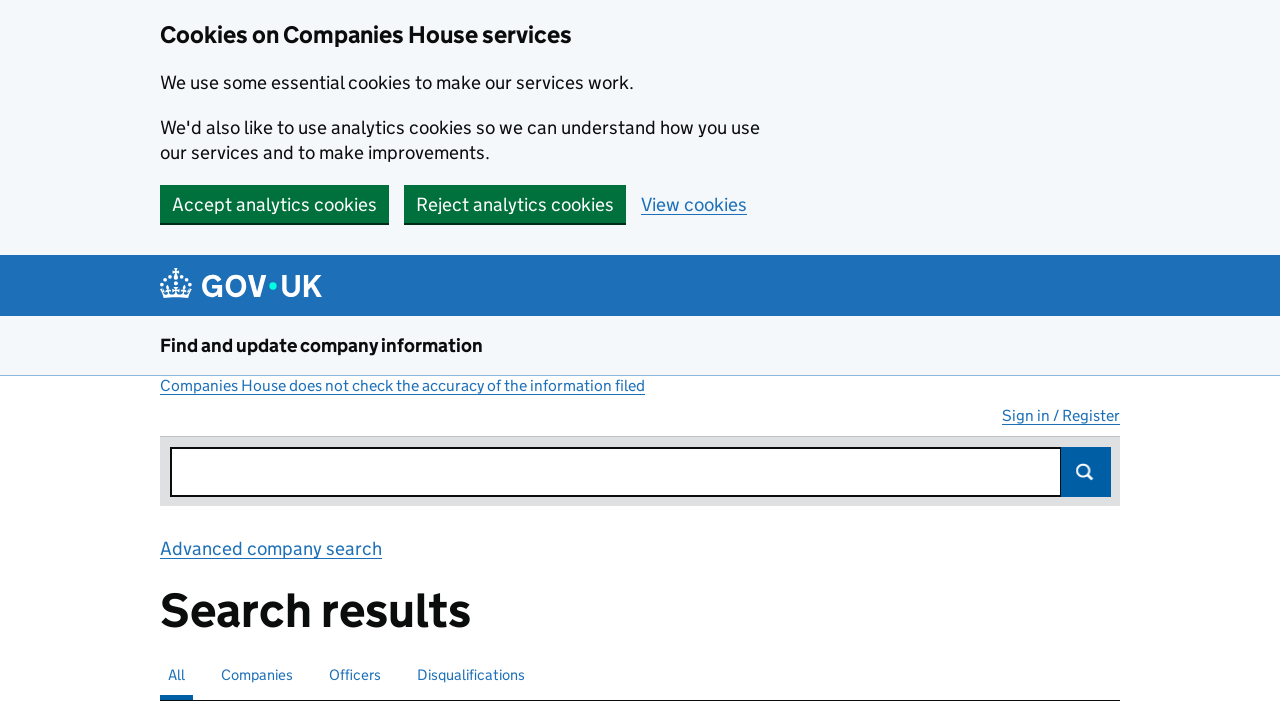

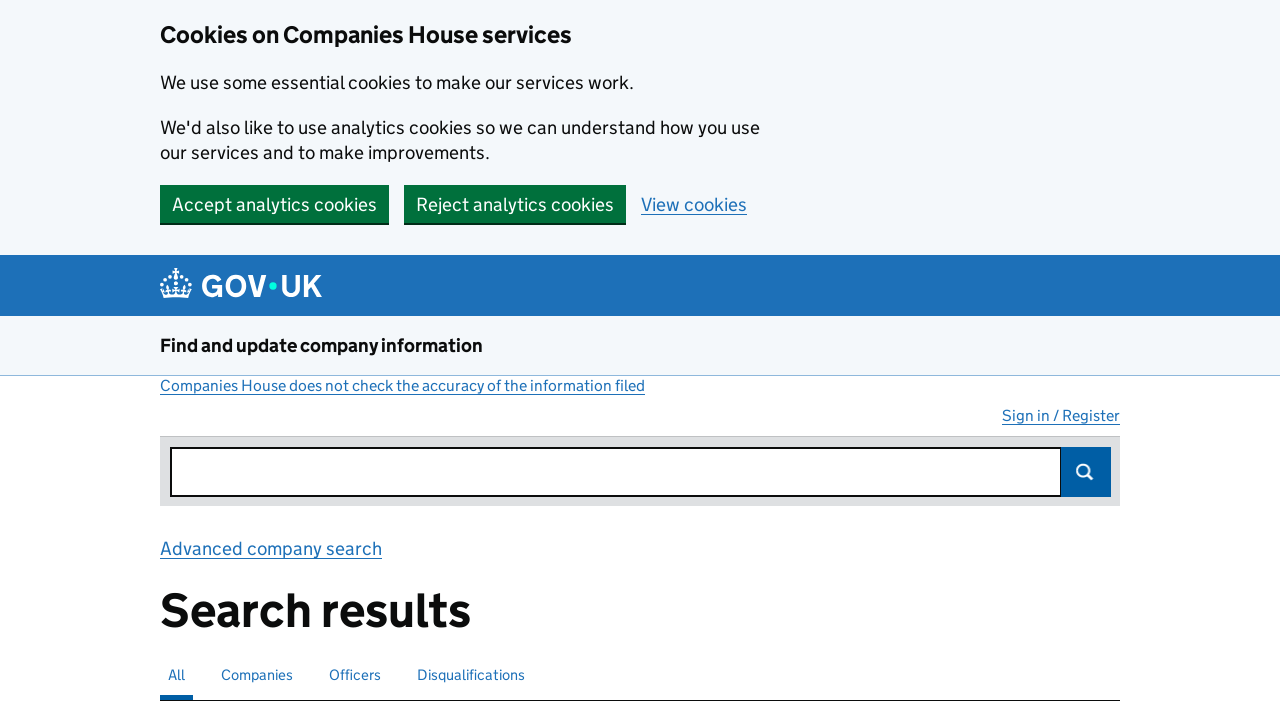